Navigates to JPL Space image page and clicks the button to view the full-size featured image

Starting URL: https://data-class-jpl-space.s3.amazonaws.com/JPL_Space/index.html

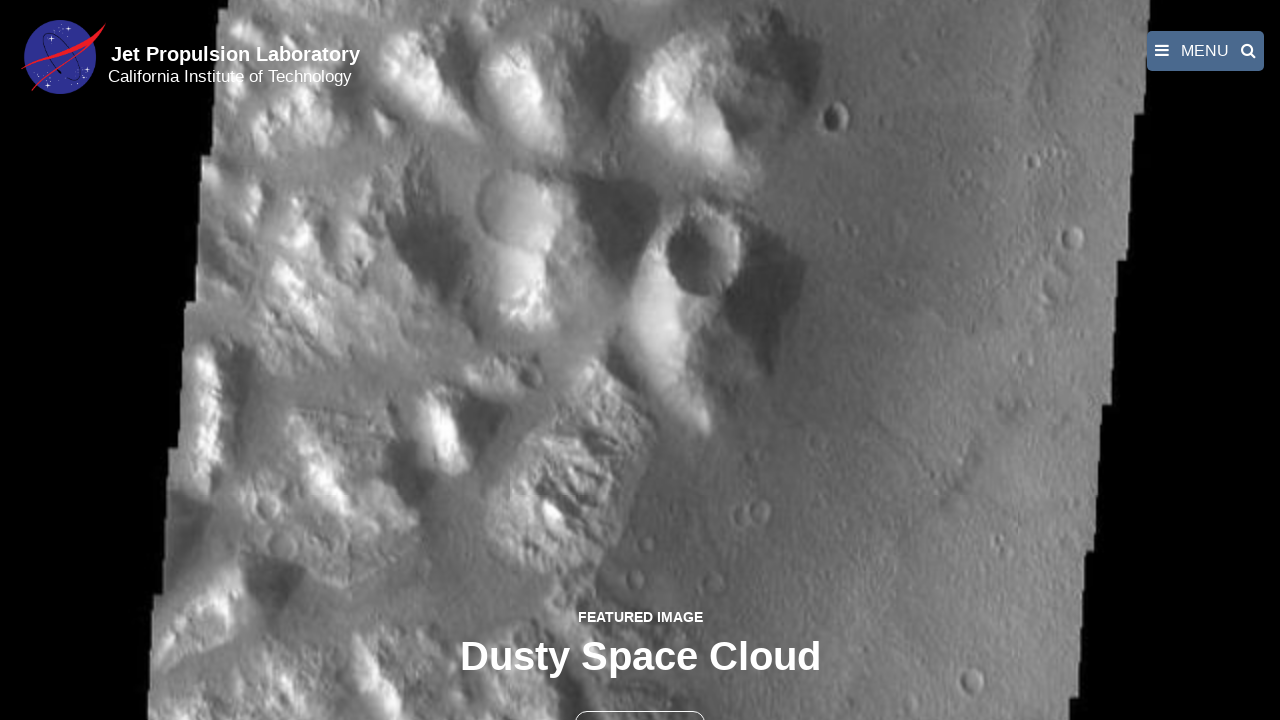

Navigated to JPL Space image page
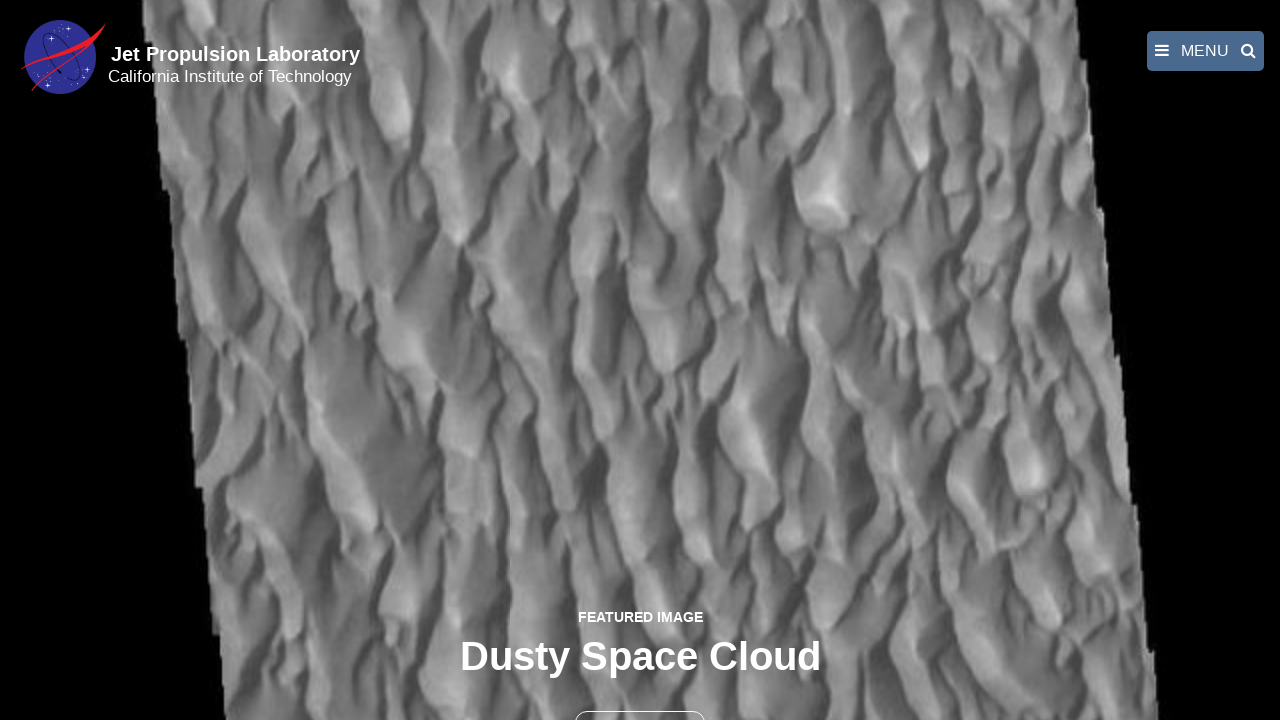

Clicked the full-size featured image button at (640, 699) on button >> nth=1
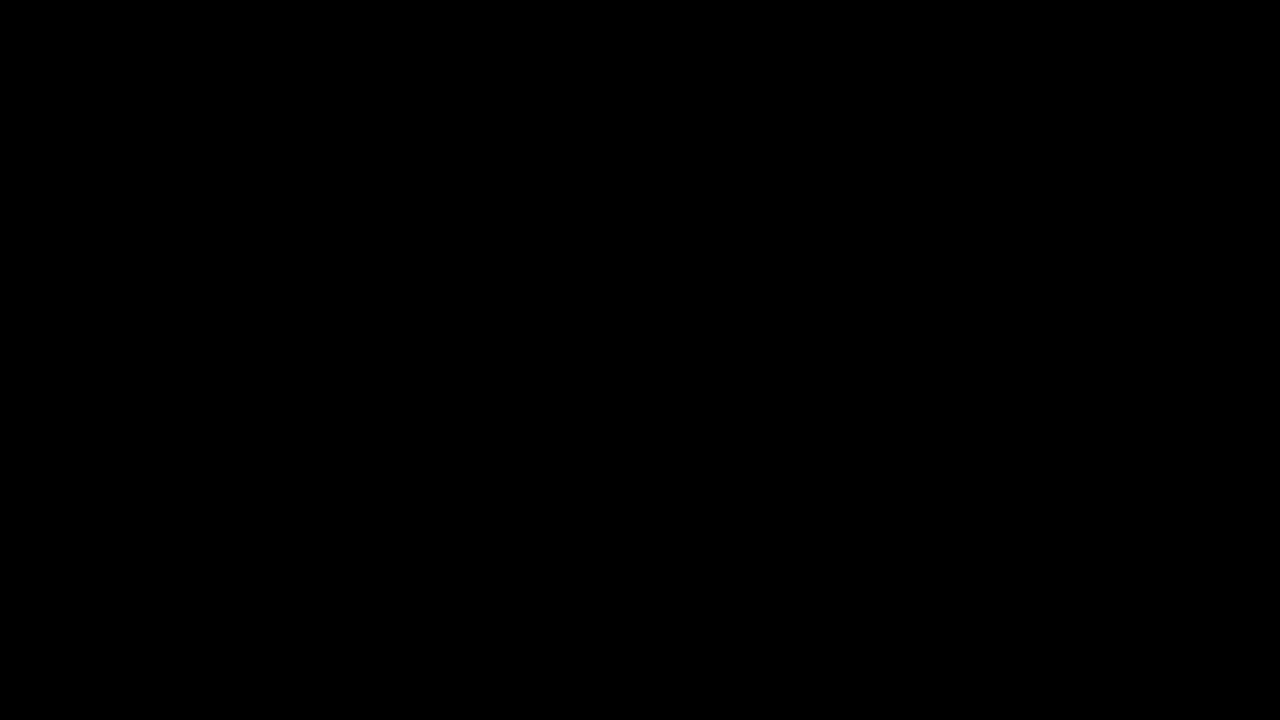

Full-size image loaded and displayed
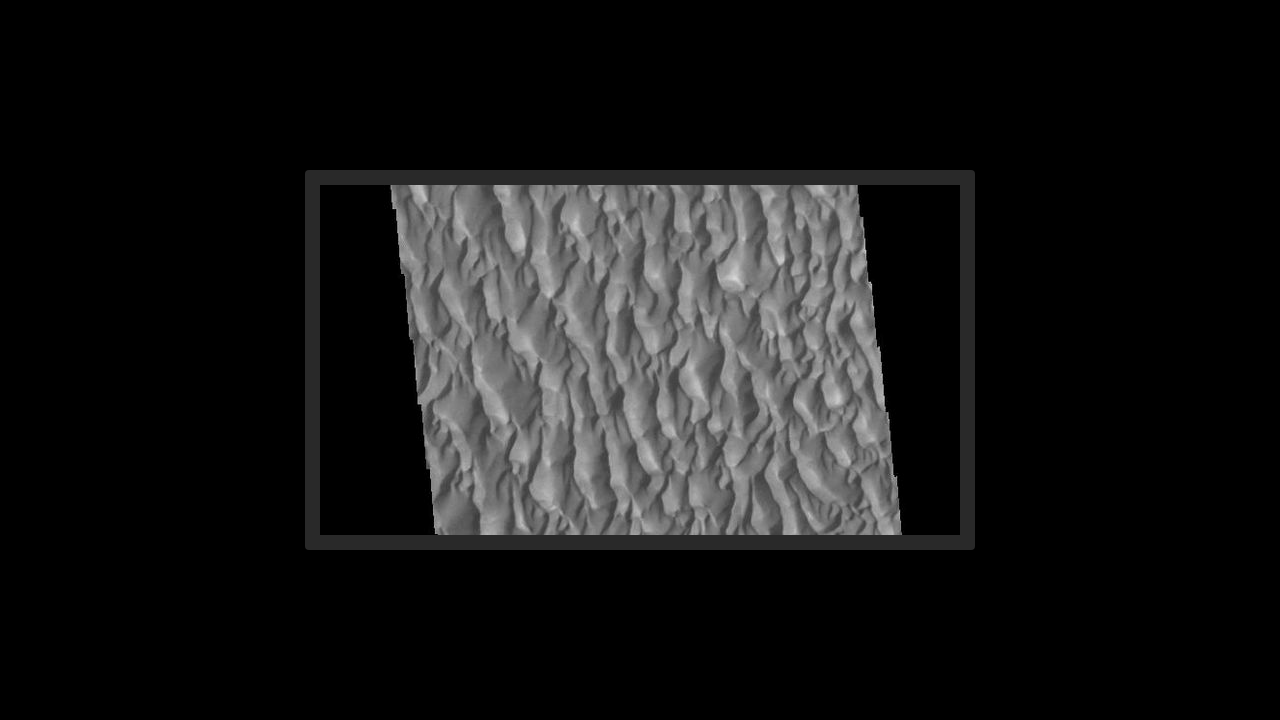

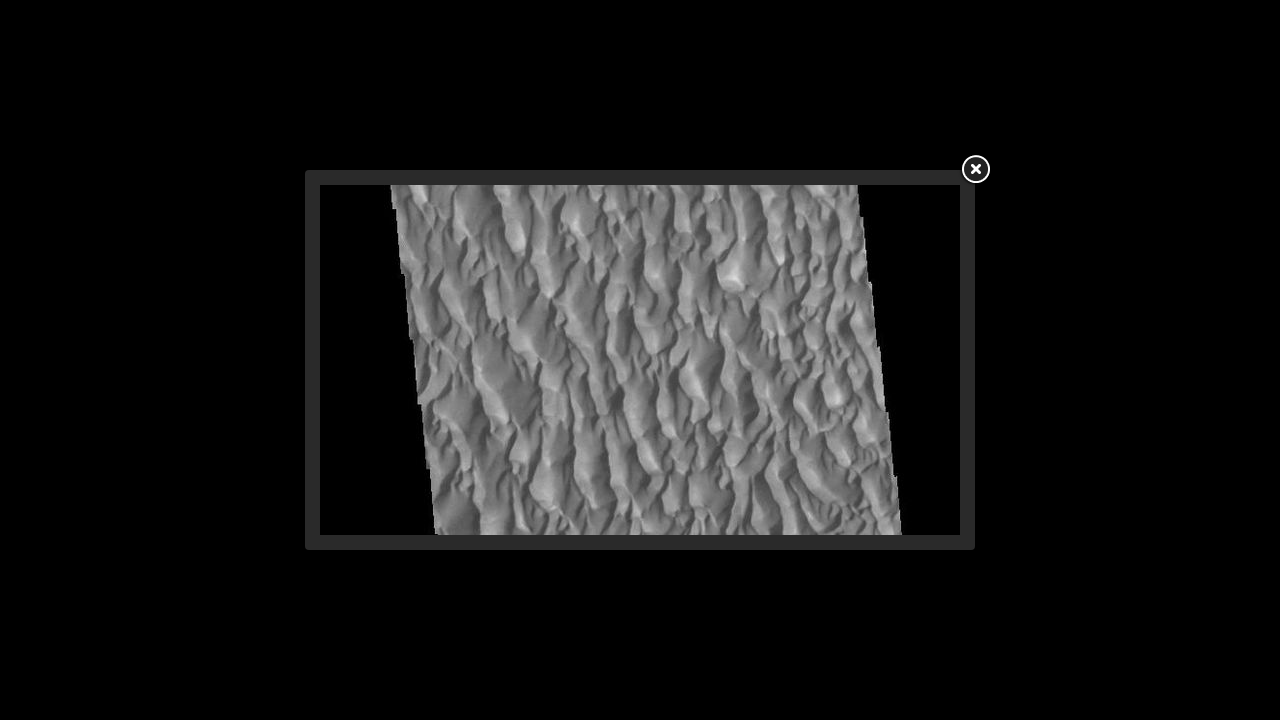